Tests W3Schools window handling demo by navigating to a Try It Yourself page, switching between windows, and clicking the Try it button inside an iframe

Starting URL: https://www.w3schools.com/jsref/met_win_open.asp

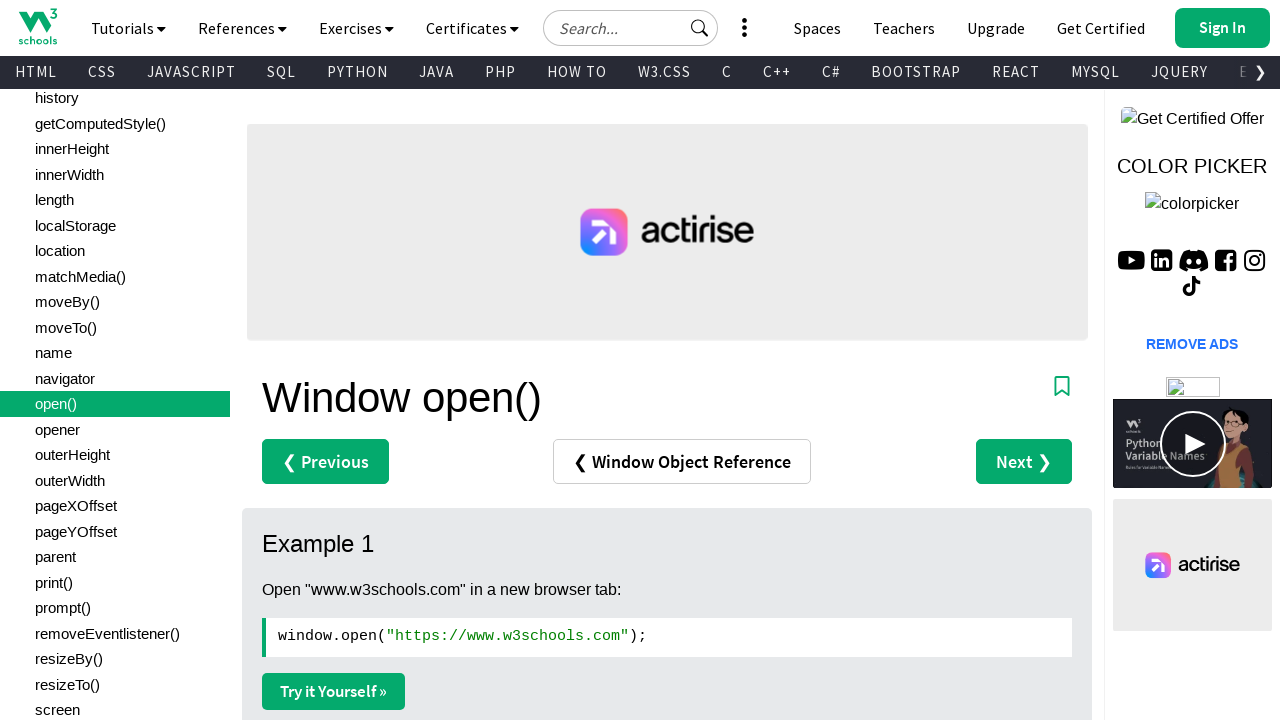

Clicked 'Try it Yourself' link to open new window at (334, 691) on text=/Try it Yourself/i
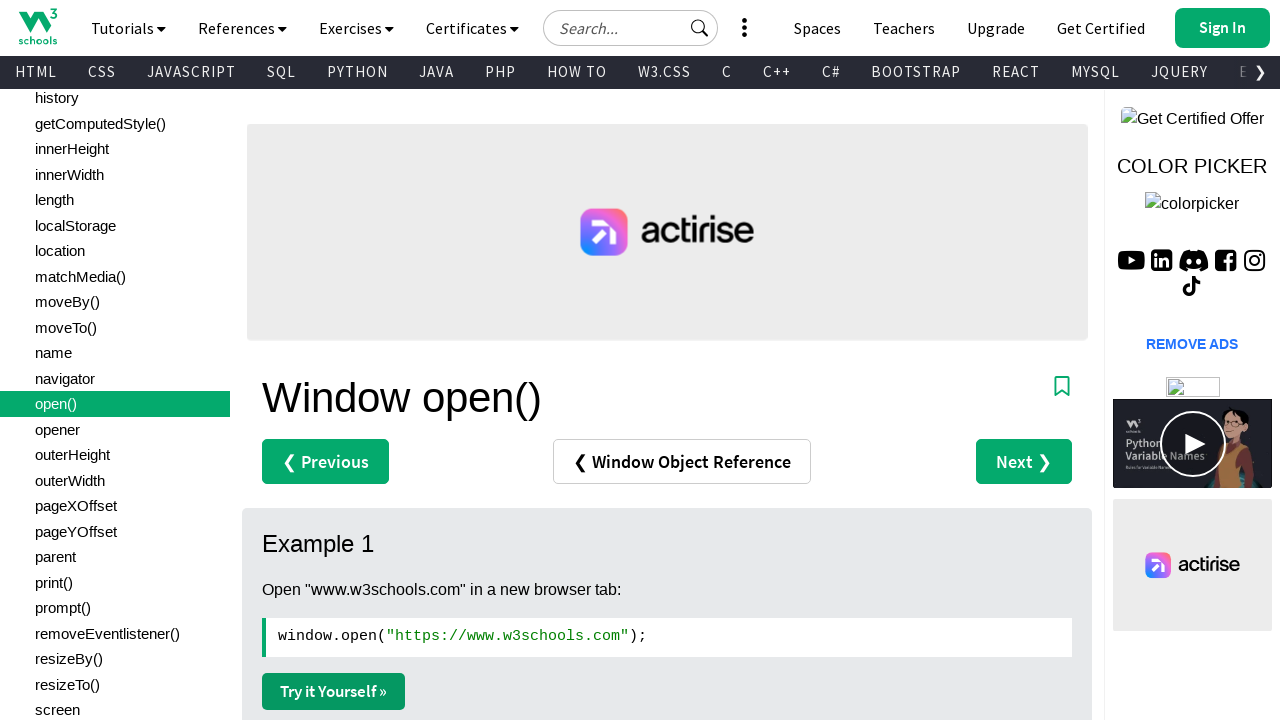

New page loaded successfully
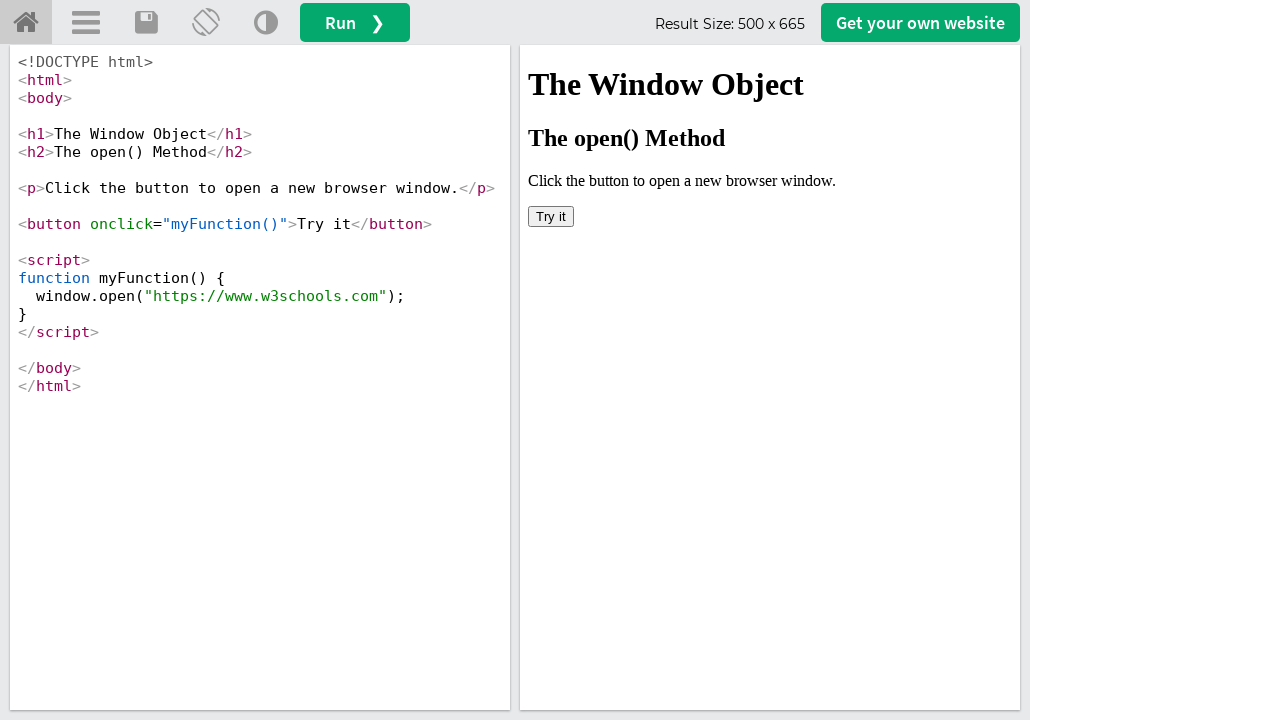

Located iframe with ID 'iframeResult'
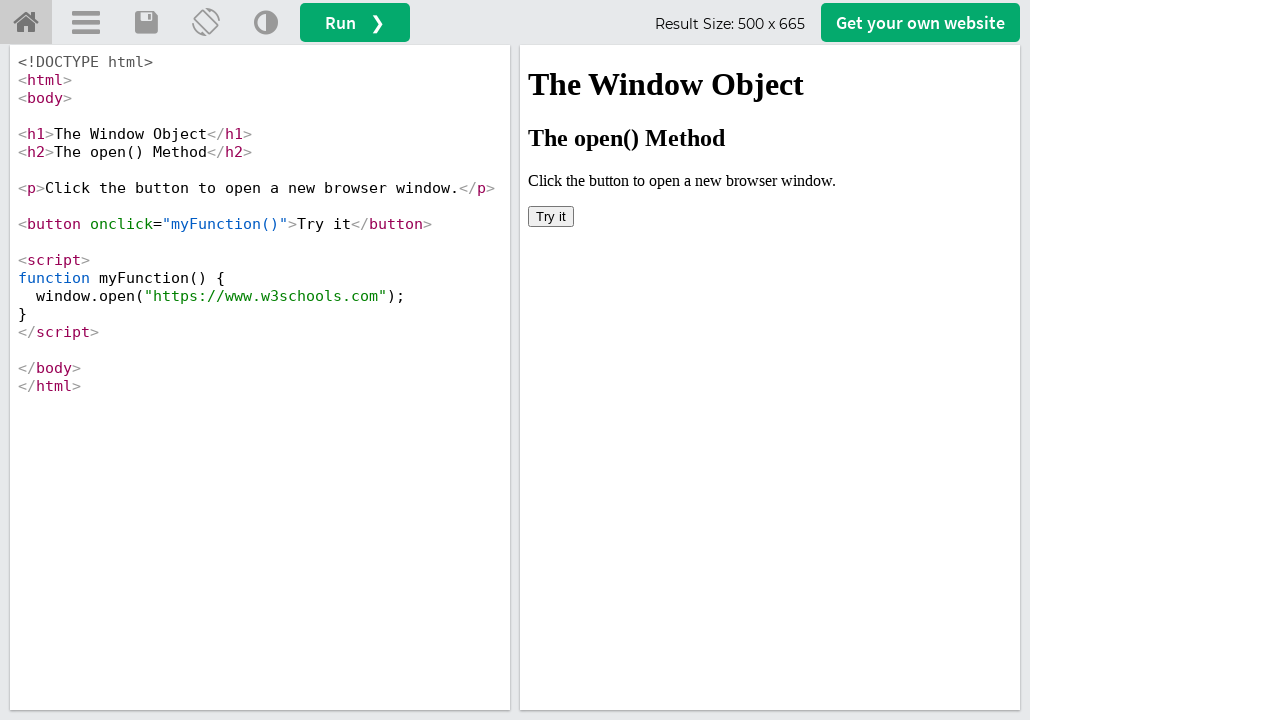

Clicked 'Try it' button inside iframe at (551, 216) on #iframeResult >> internal:control=enter-frame >> button:has-text('Try it')
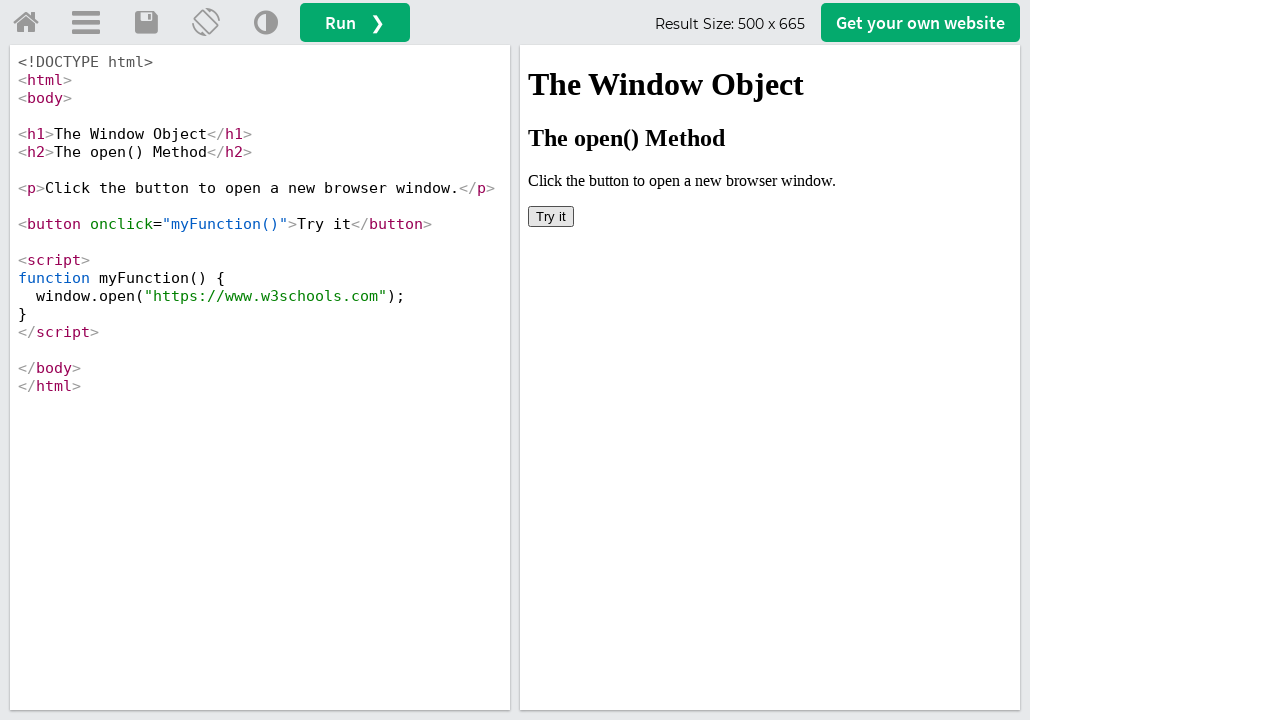

Accepted dialog popup from clicking Try it button
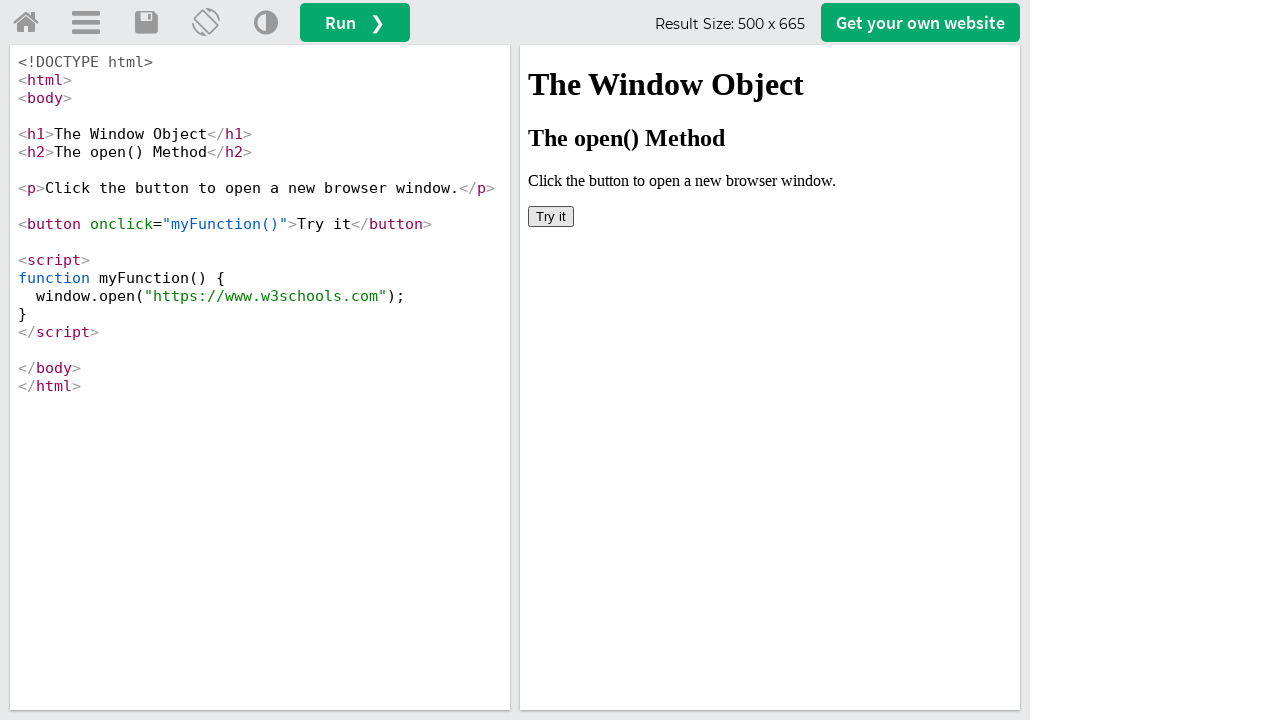

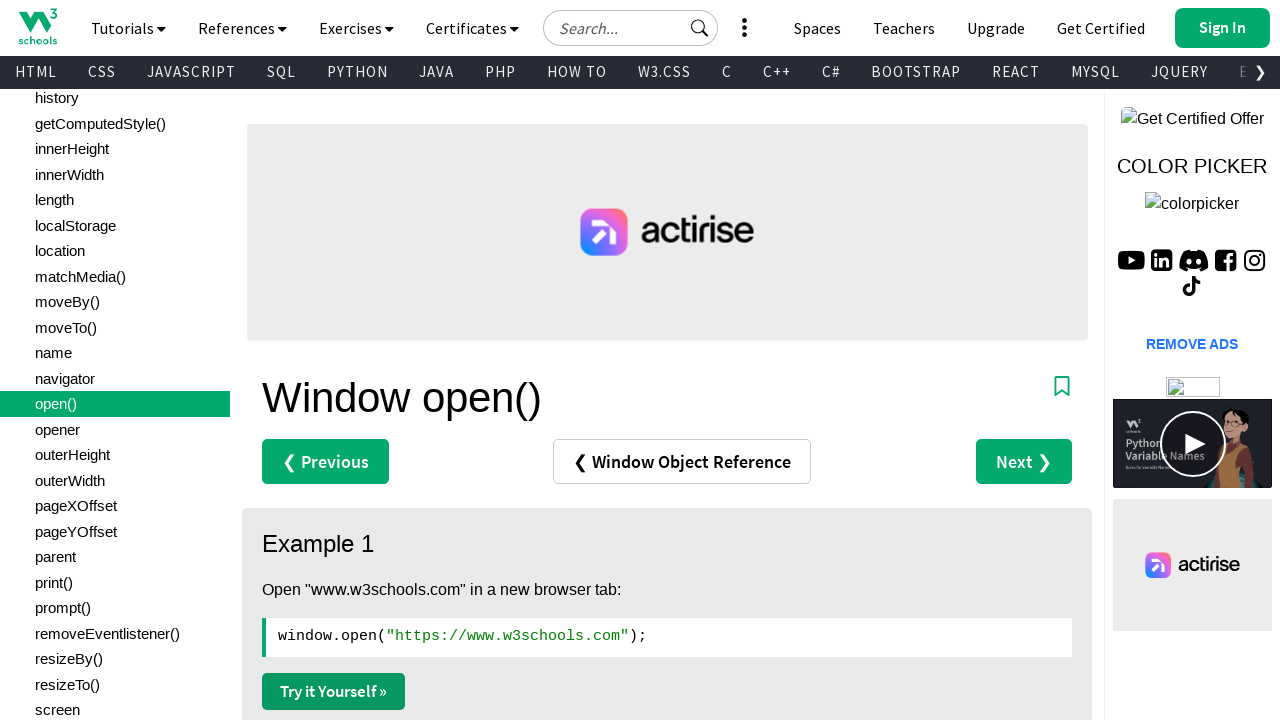